Searches for "Java" and retrieves the search results titles

Starting URL: https://news.ycombinator.com/

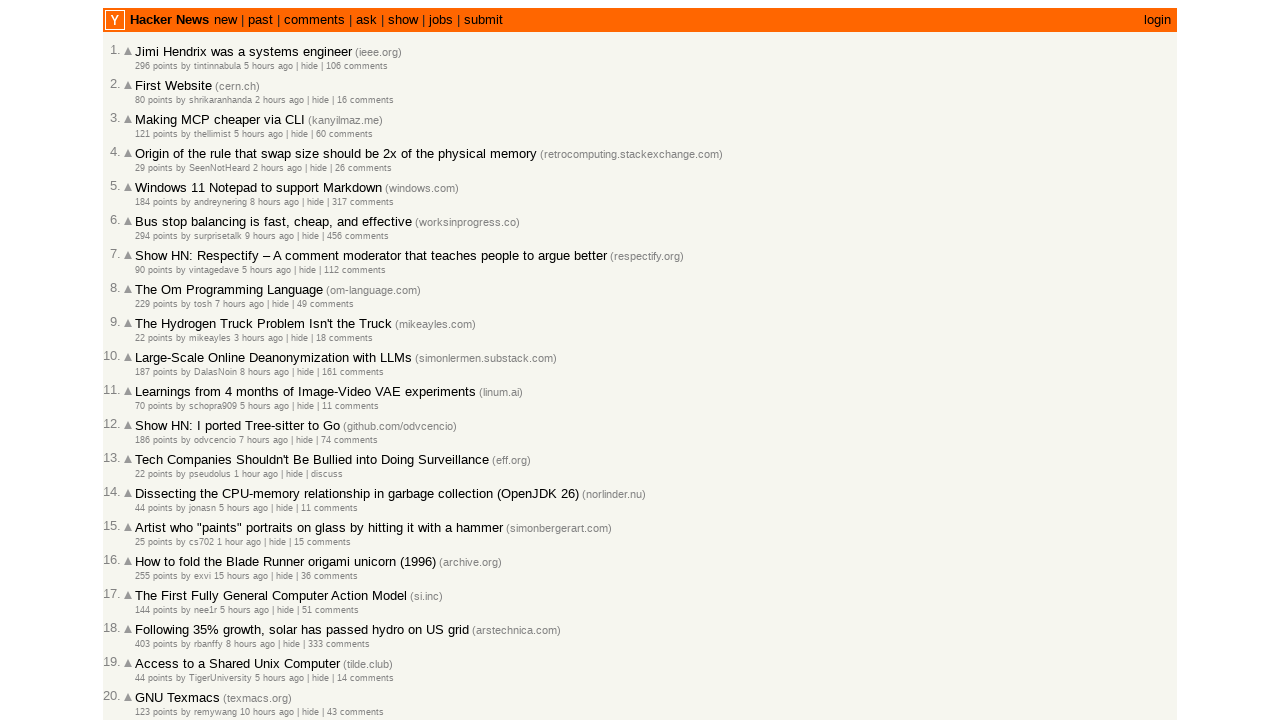

Filled search box with 'Java' on input[name='q']
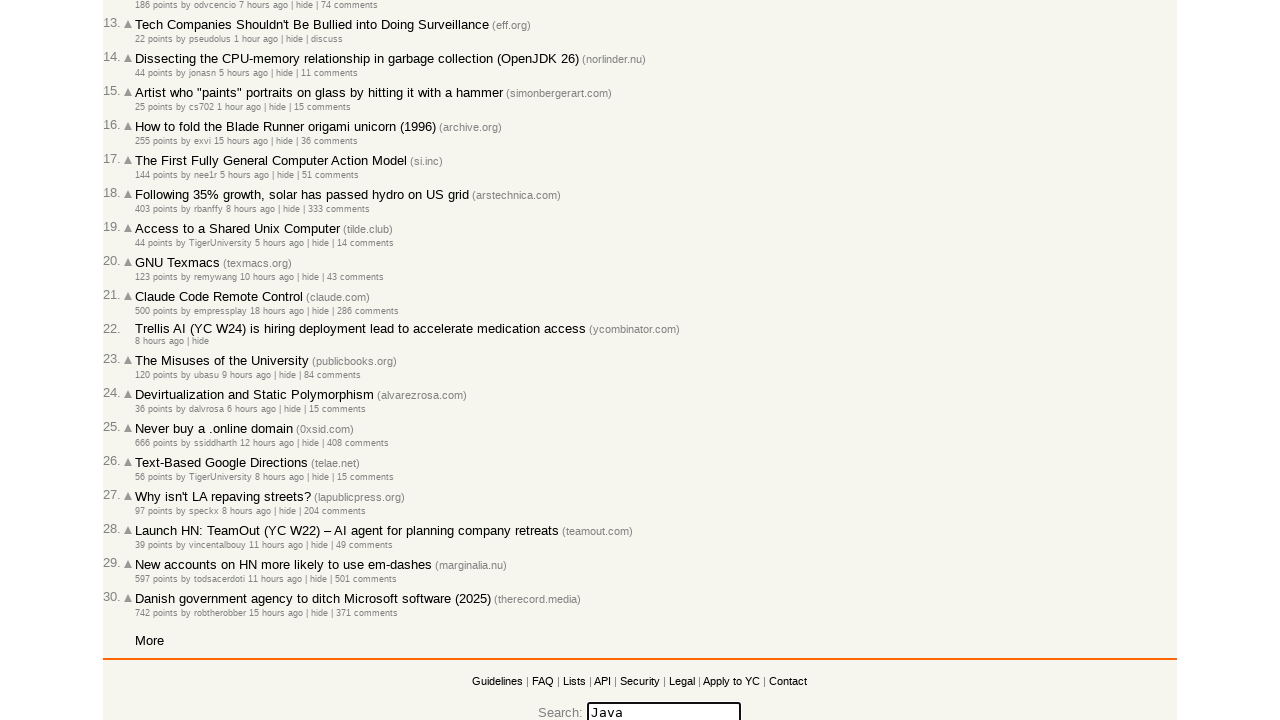

Pressed Enter to submit search query on input[name='q']
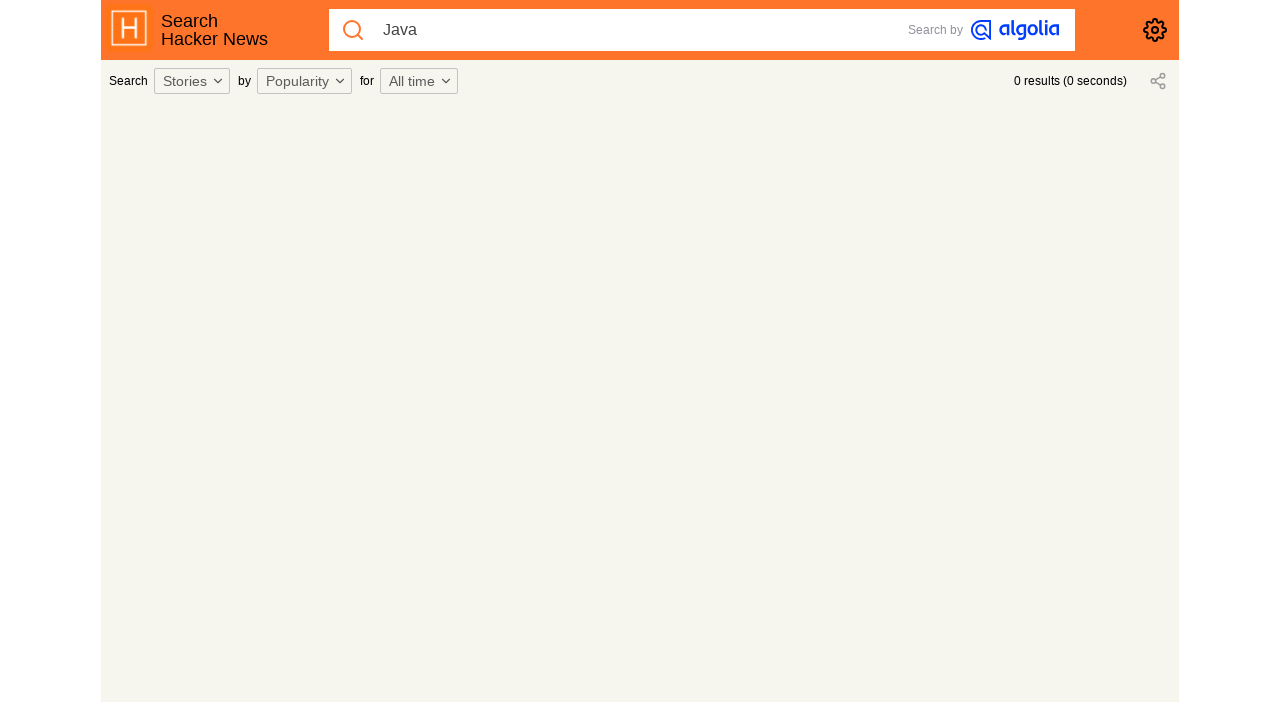

Search results loaded with story titles visible
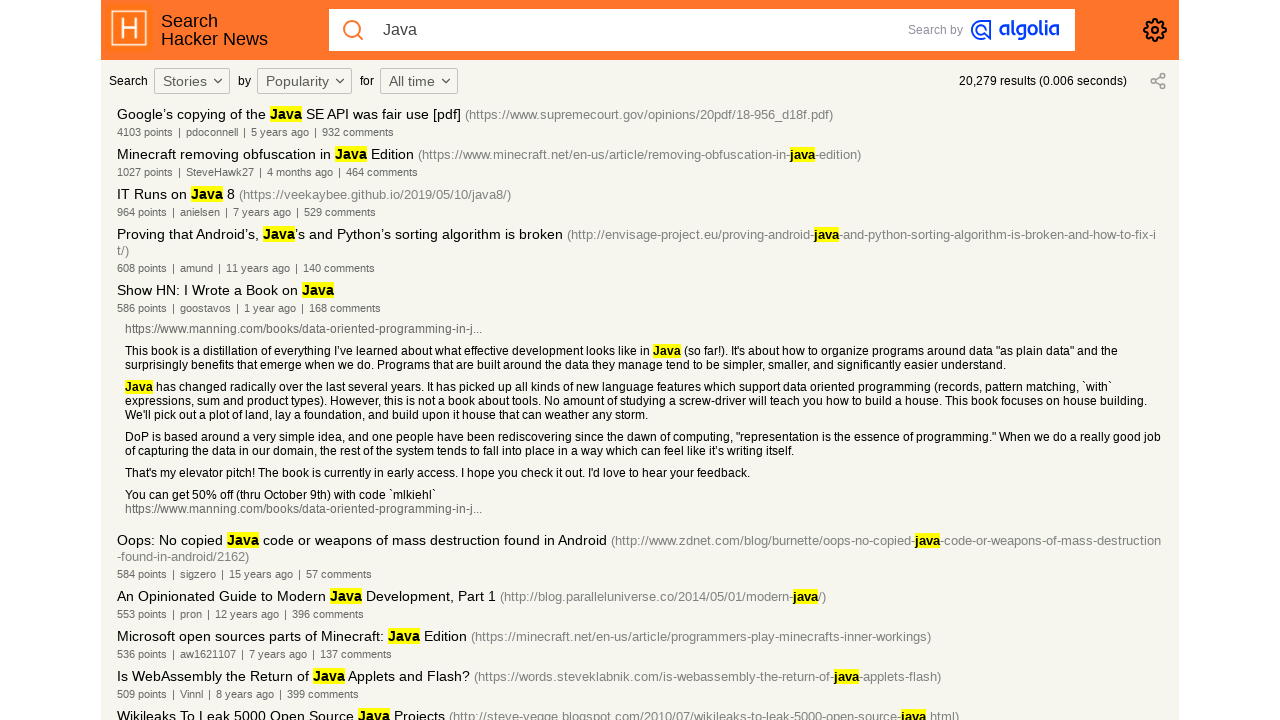

Retrieved all story titles from search results
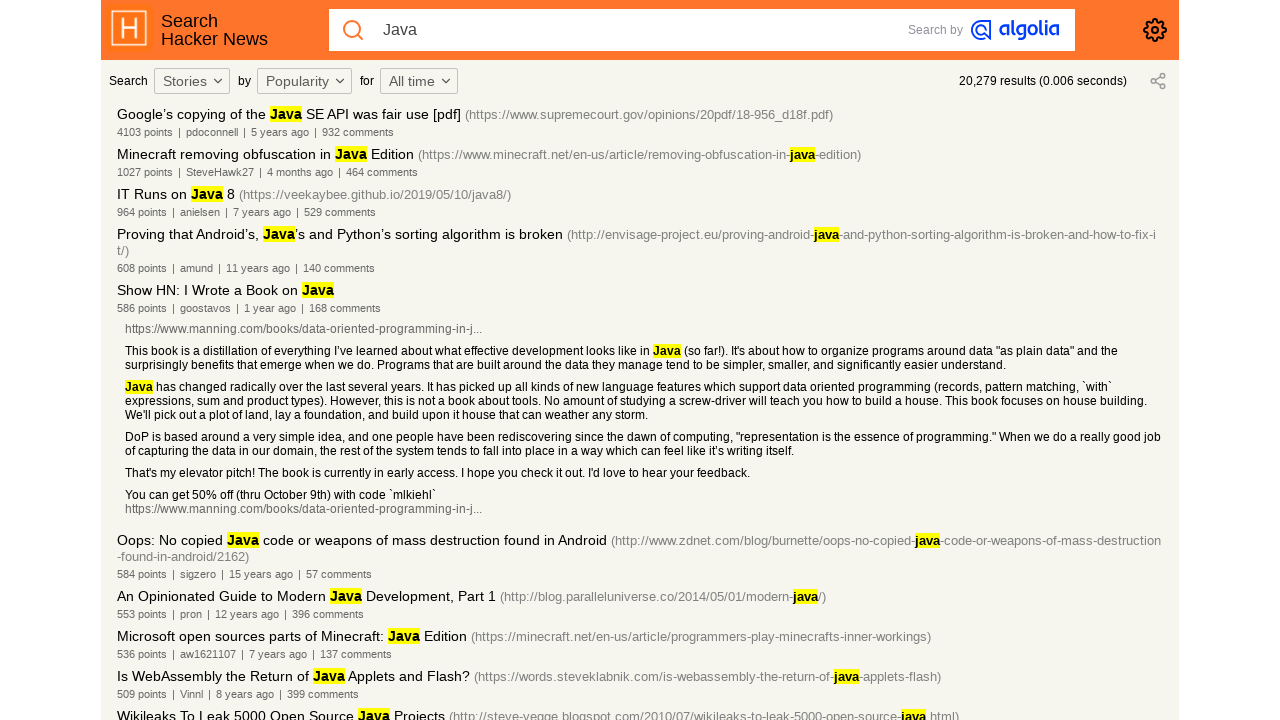

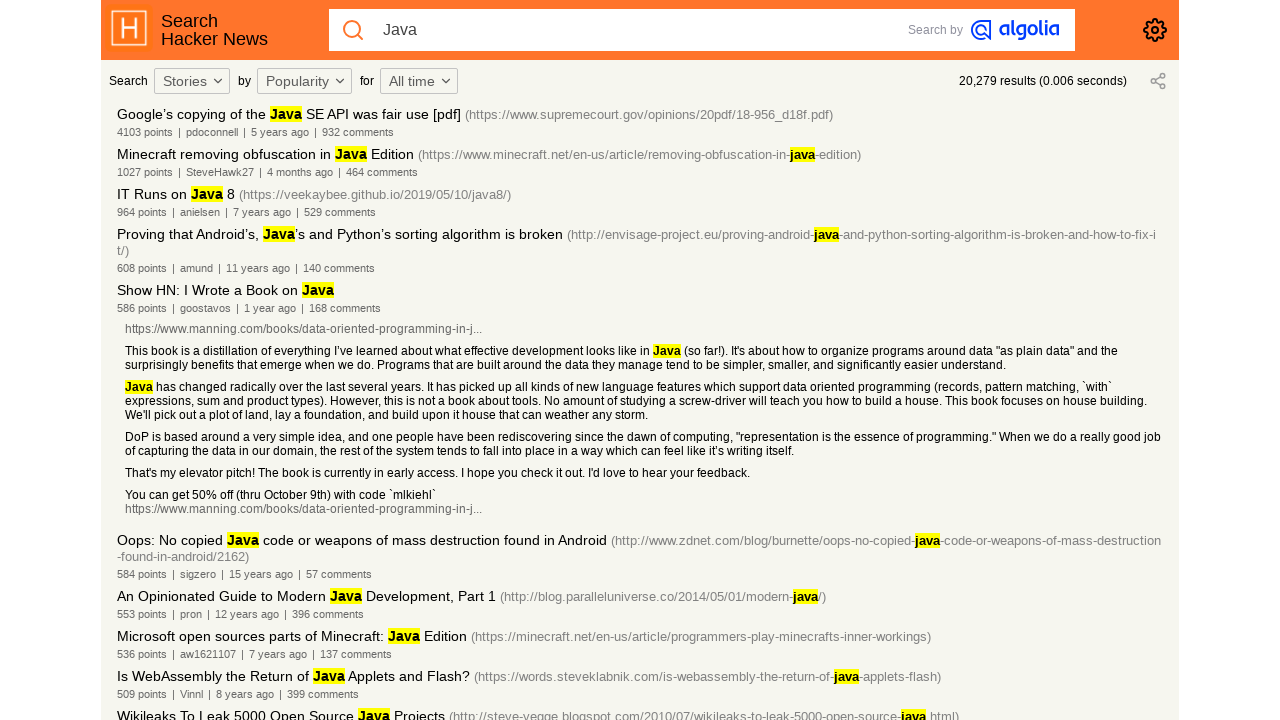